Tests drag and drop functionality by dragging element A and dropping it onto element B

Starting URL: https://the-internet.herokuapp.com/drag_and_drop

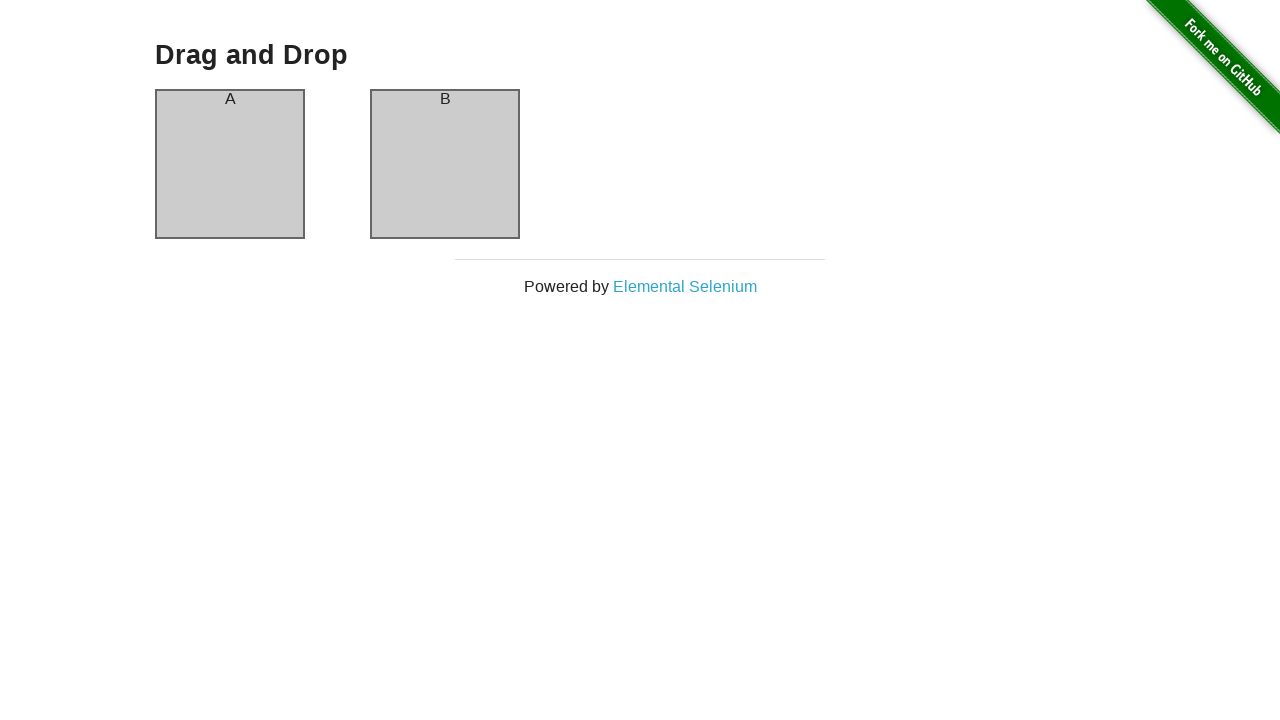

Located source element (column A) for drag and drop
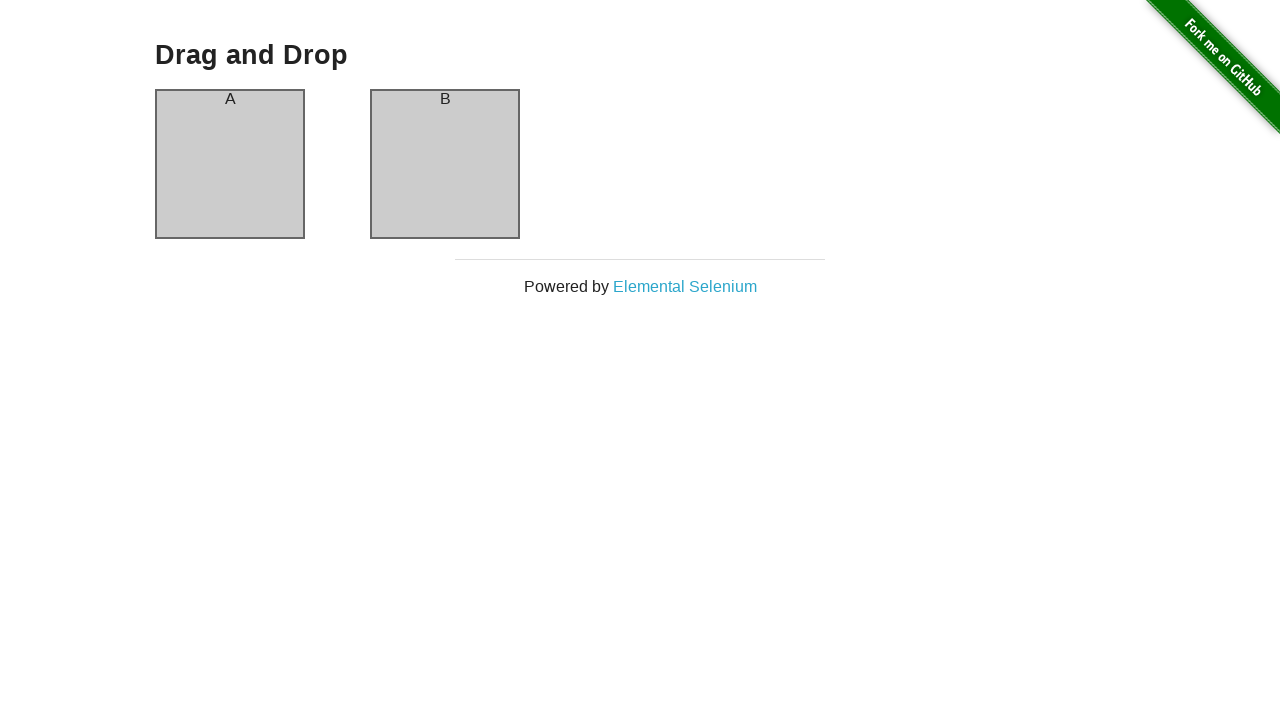

Located target element (column B) for drag and drop
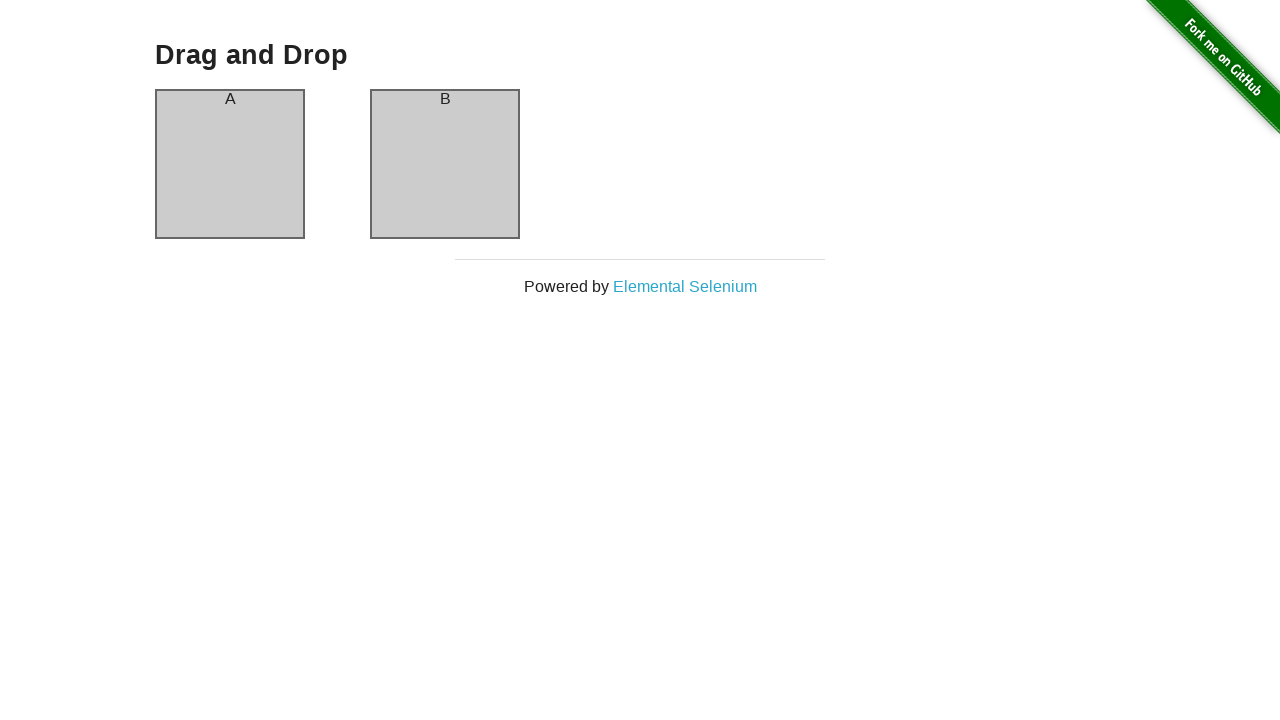

Dragged element A and dropped it onto element B at (445, 164)
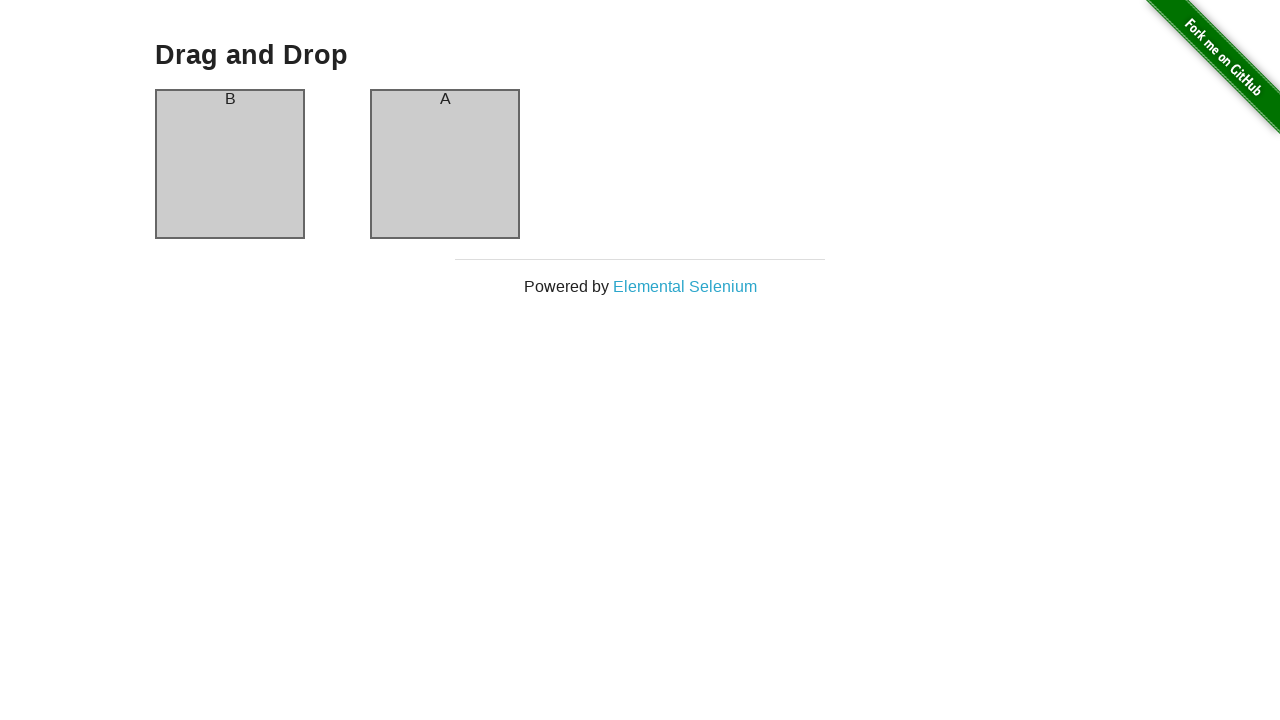

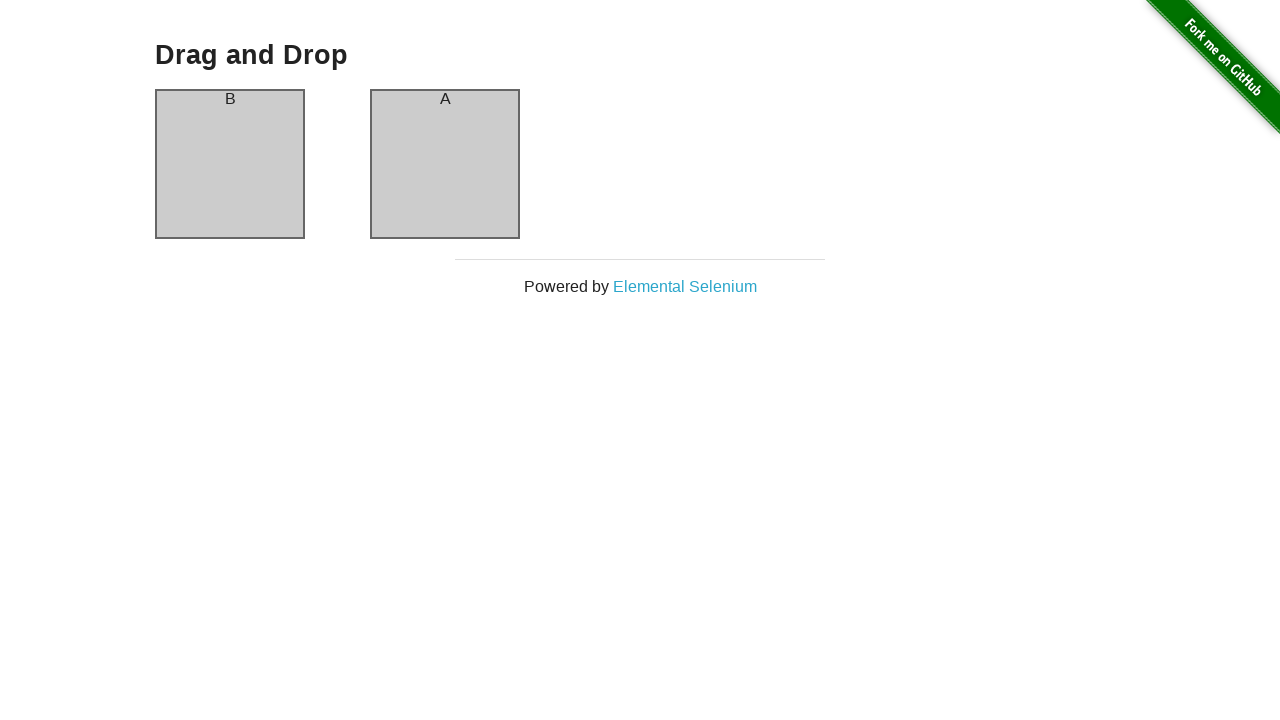